Tests dropdown selection functionality by selecting options from single and multi-select dropdowns using various selection methods (by text, index, and value), then deselecting an option.

Starting URL: https://demoqa.com/select-menu

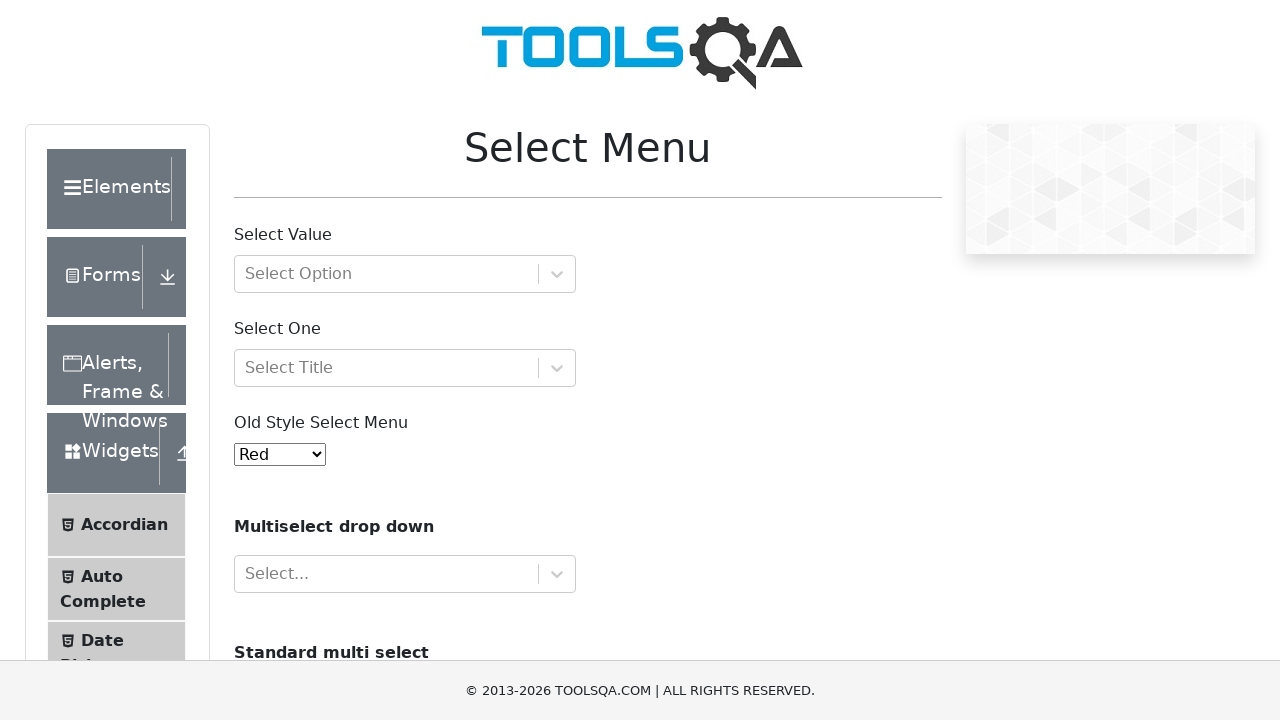

Selected 'Yellow' from single select dropdown by visible text on #oldSelectMenu
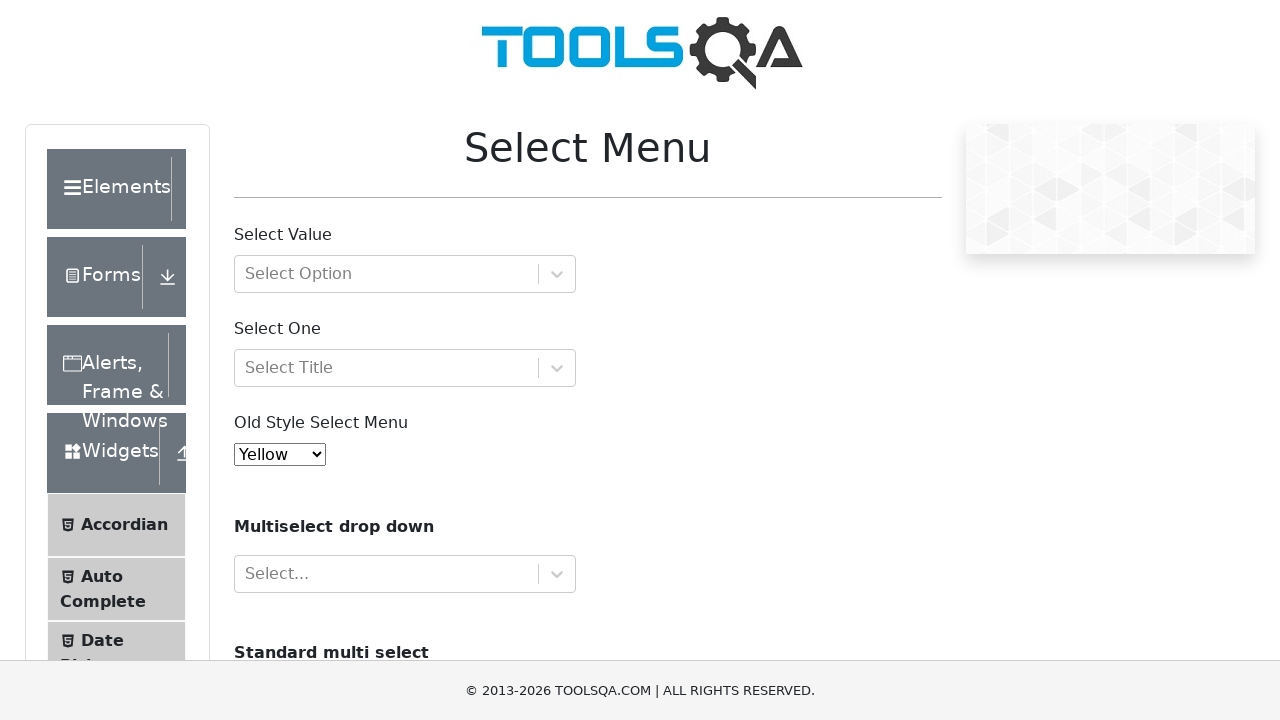

Waited 1 second
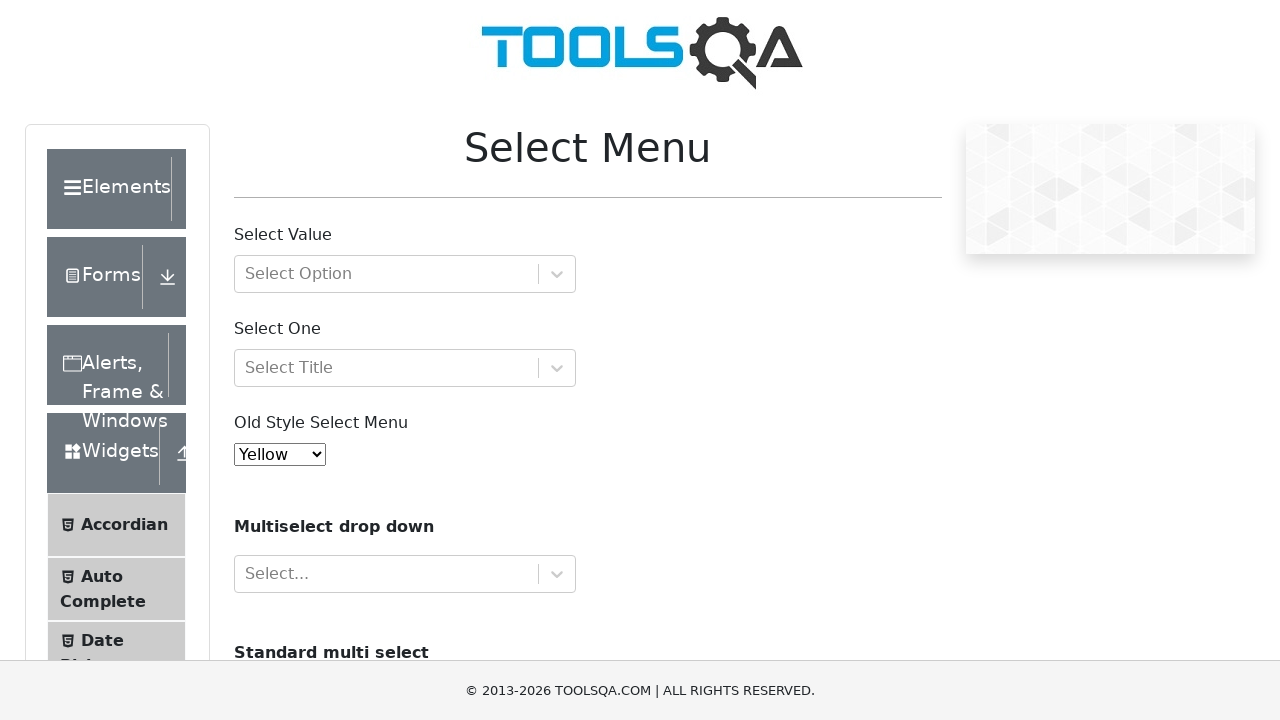

Selected first option by index from multi-select dropdown (cars) on #cars
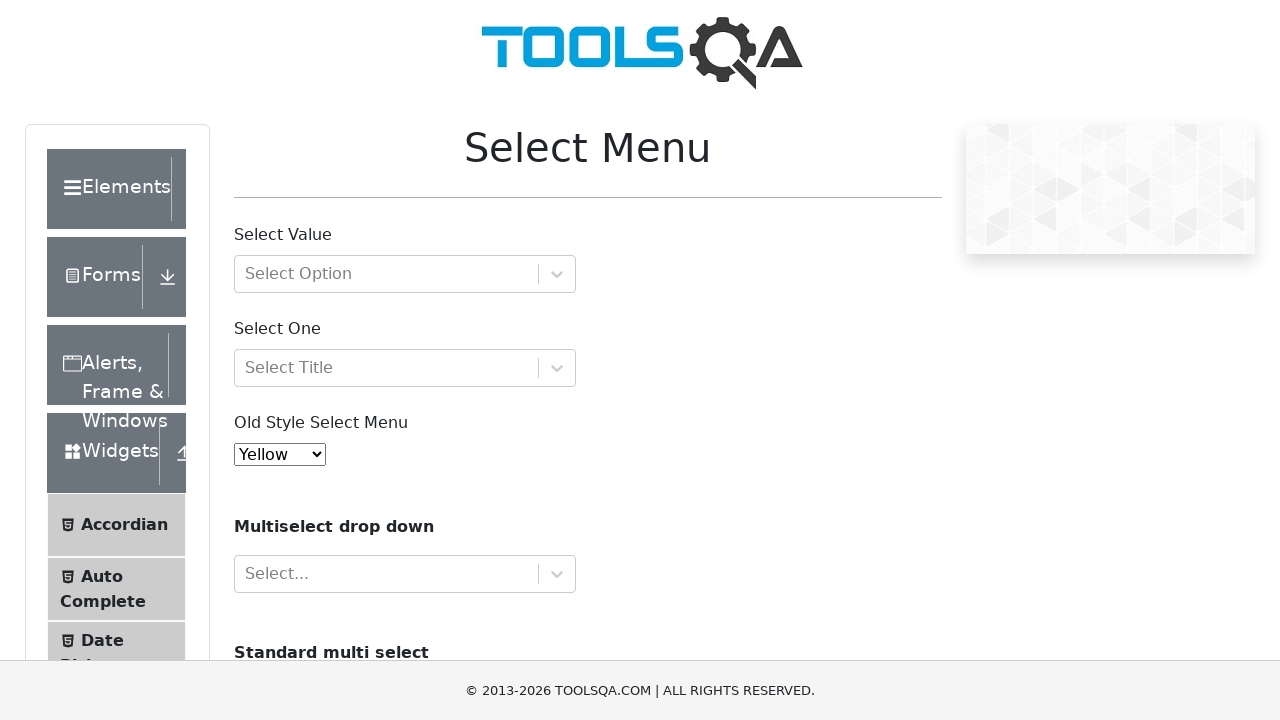

Waited 1 second
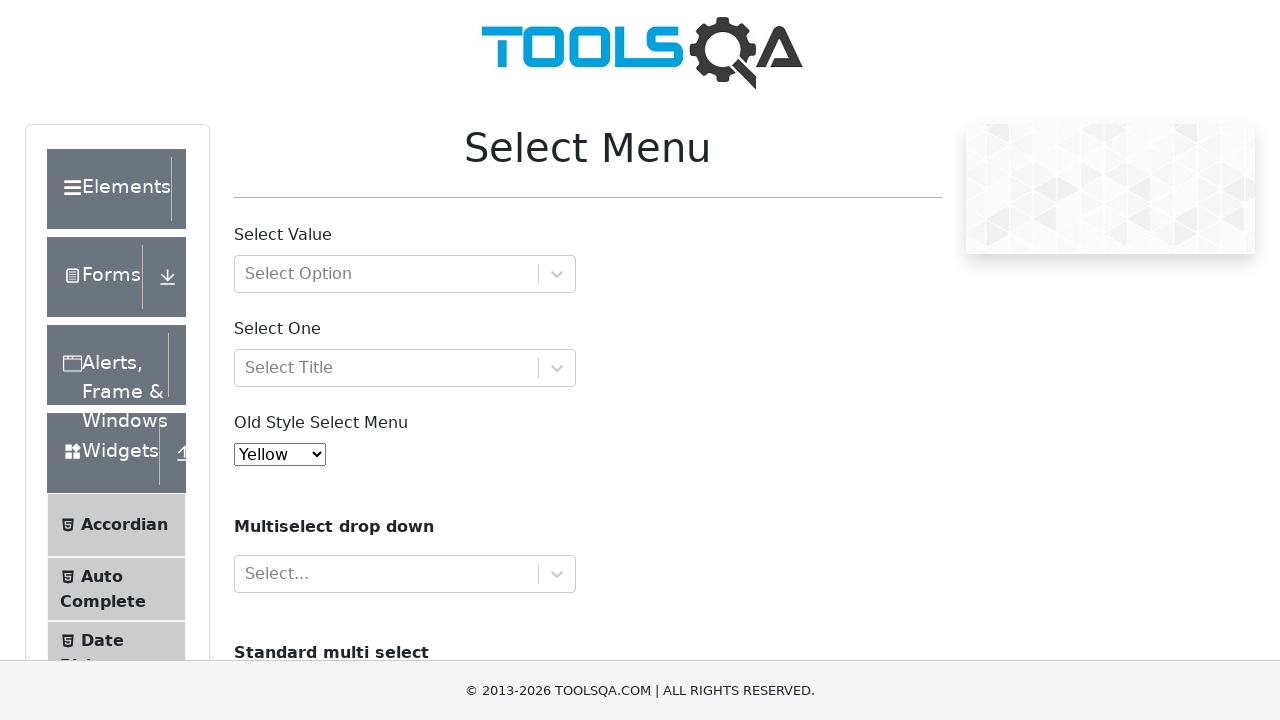

Selected 'Audi' by value from multi-select dropdown on #cars
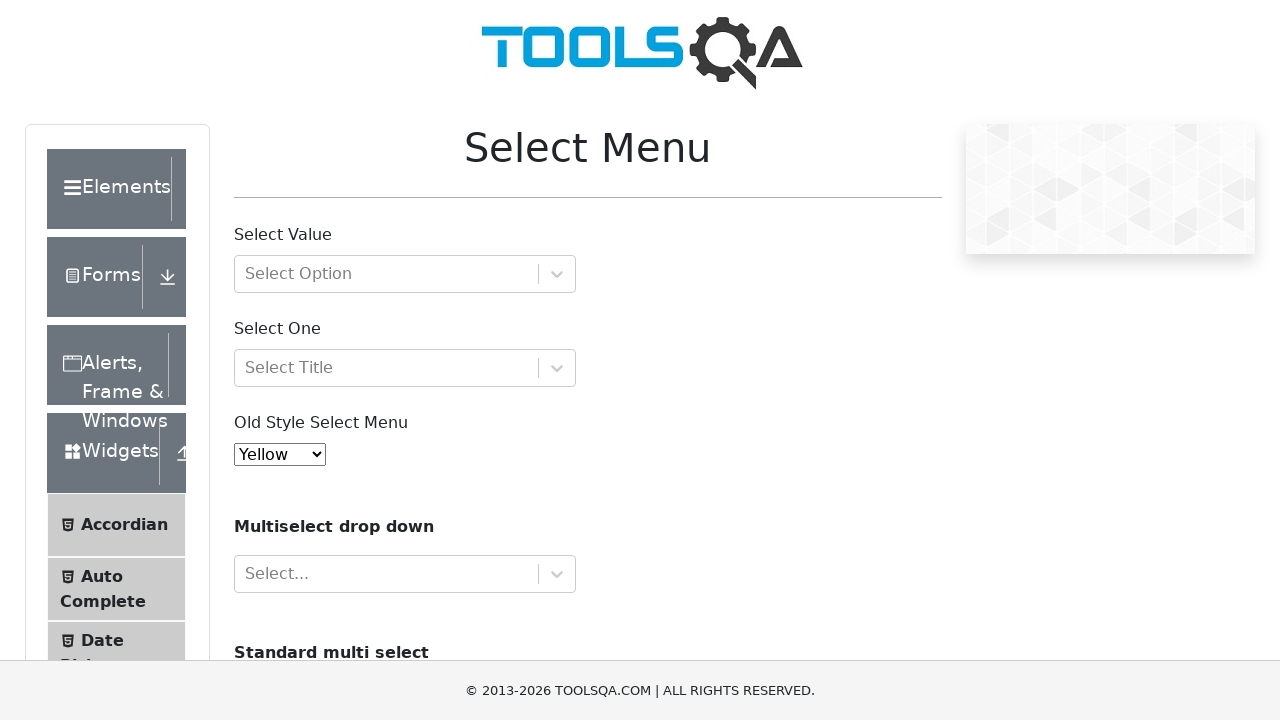

Waited 1 second
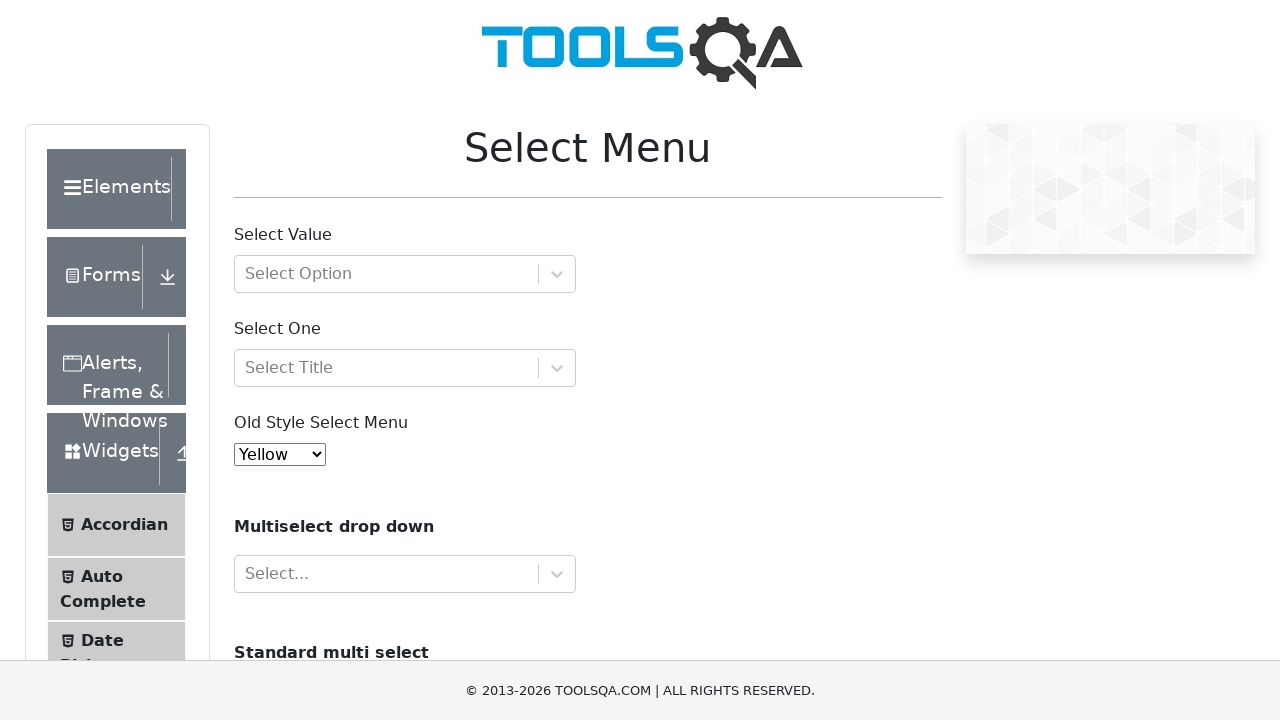

Deselected the first option from multi-select dropdown
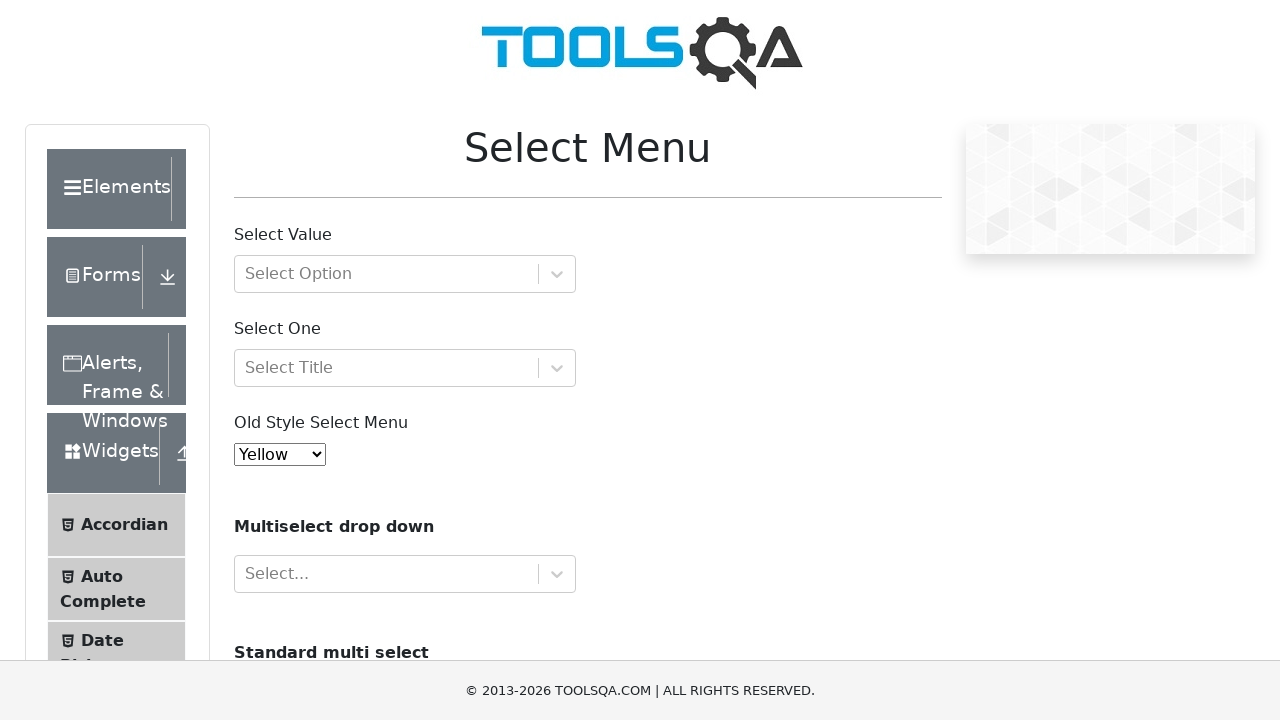

Waited 2 seconds to verify final state
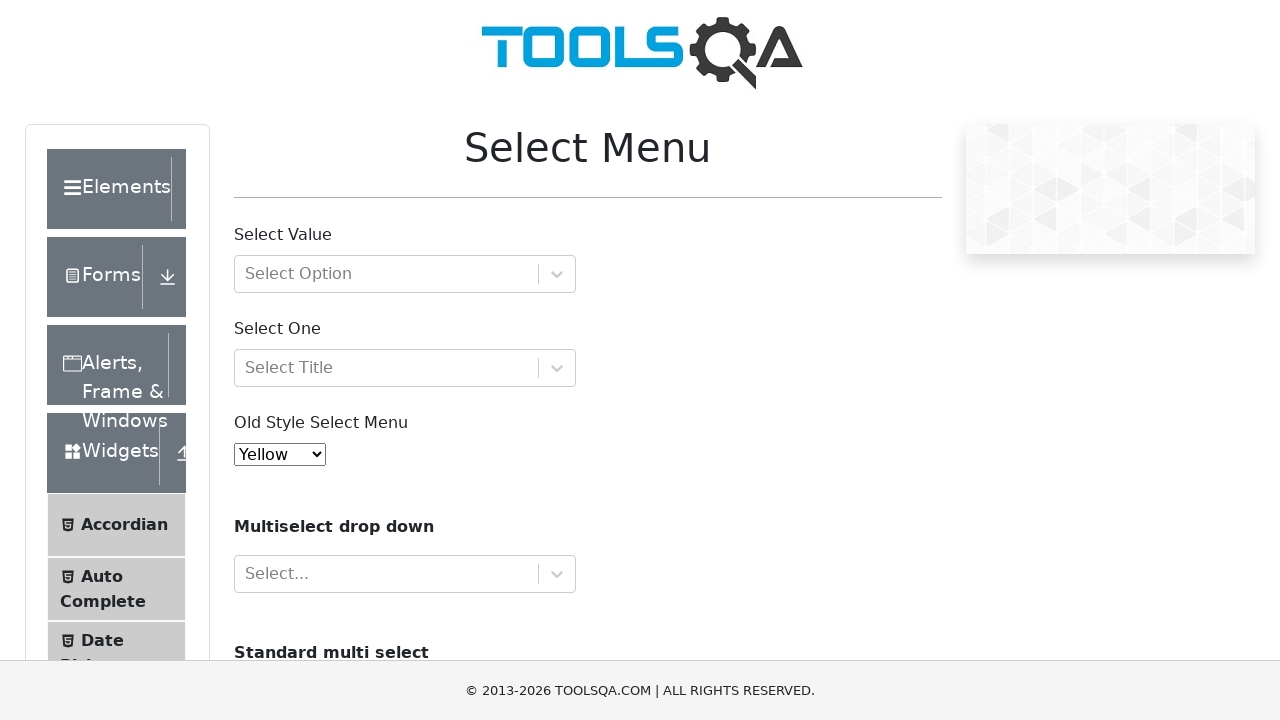

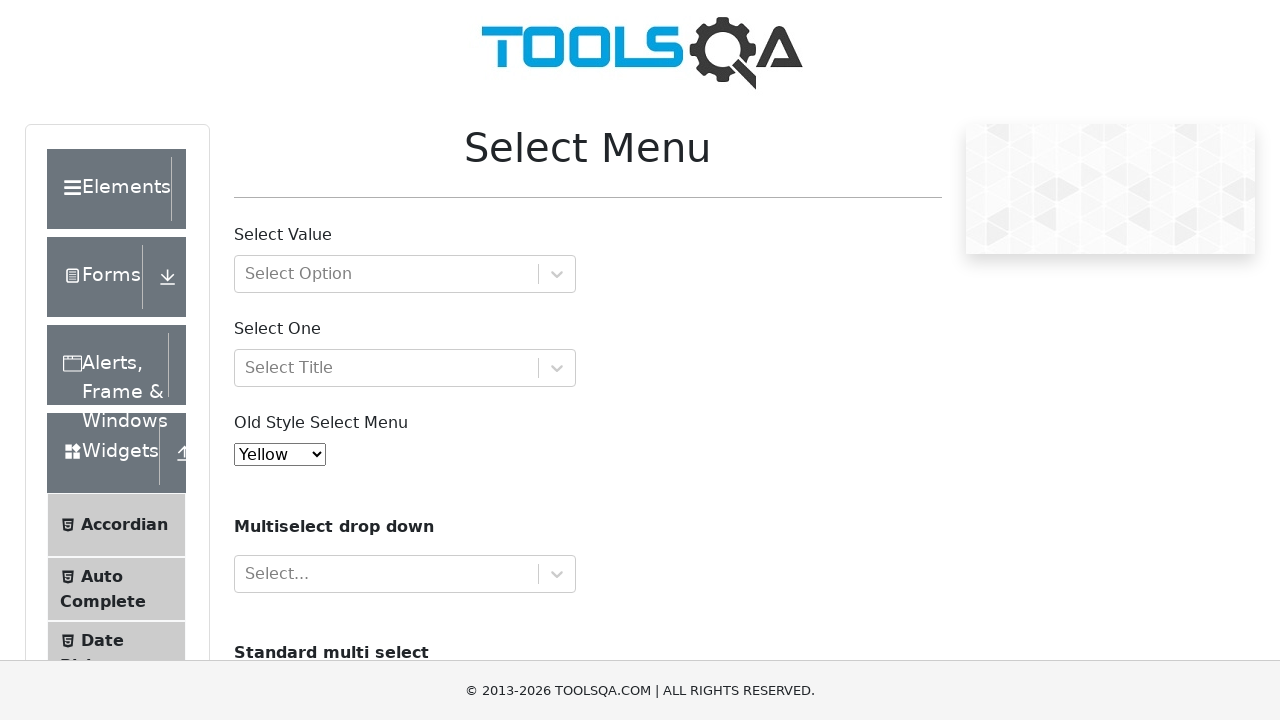